Tests the Add/Remove Elements functionality by navigating to the-internet.herokuapp.com, clicking on the Add/Remove Elements link, and then clicking the Add Element button.

Starting URL: http://the-internet.herokuapp.com/

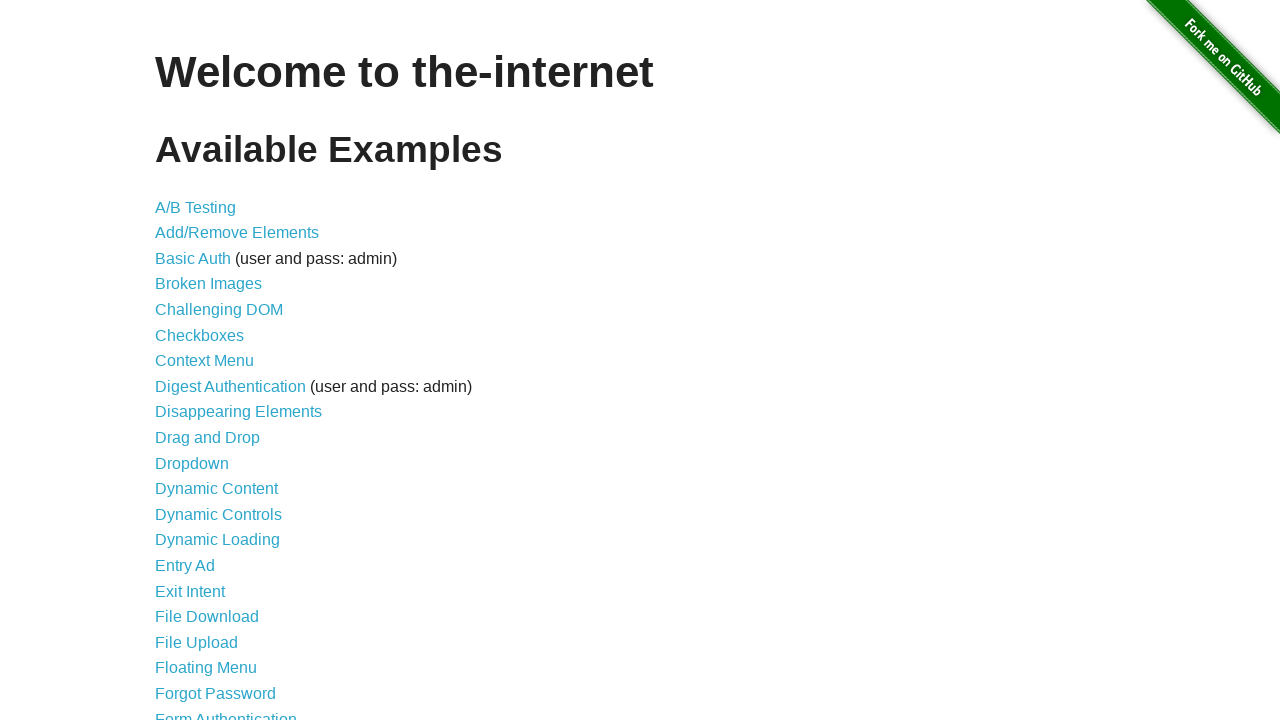

Clicked on Add/Remove Elements link at (237, 233) on xpath=//*[@id="content"]/ul/li[2]/a
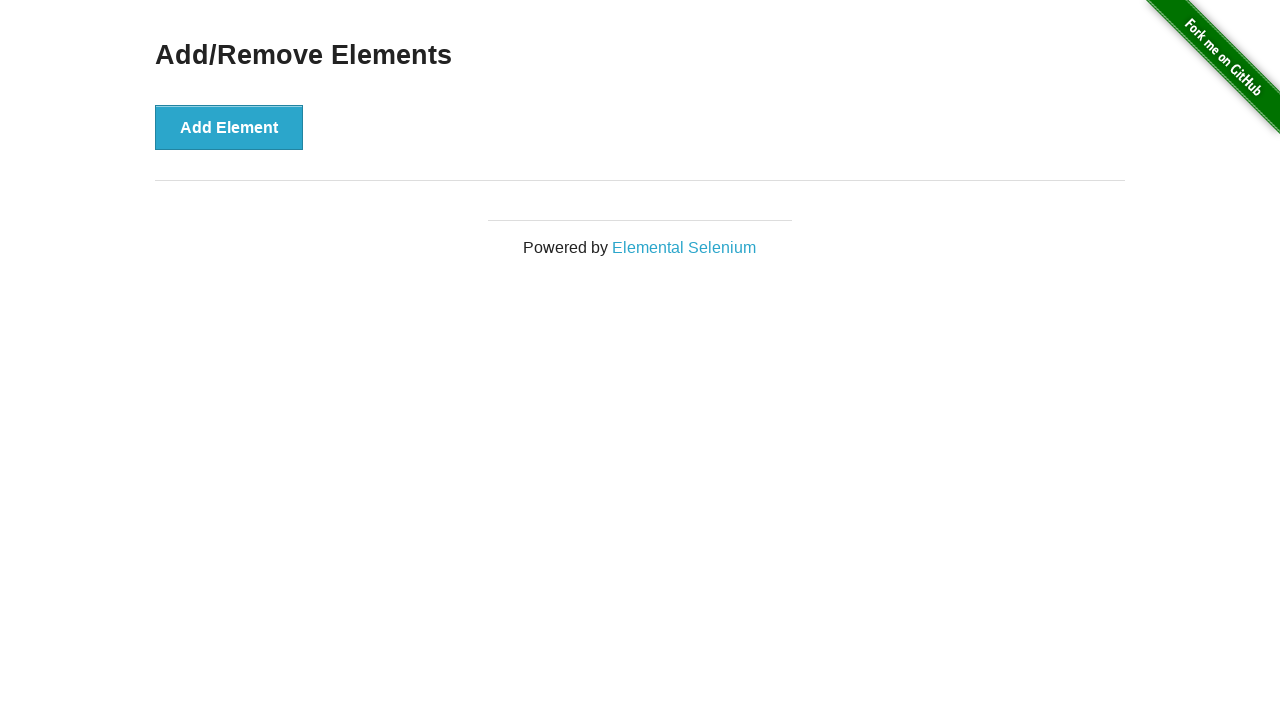

Add Element button loaded
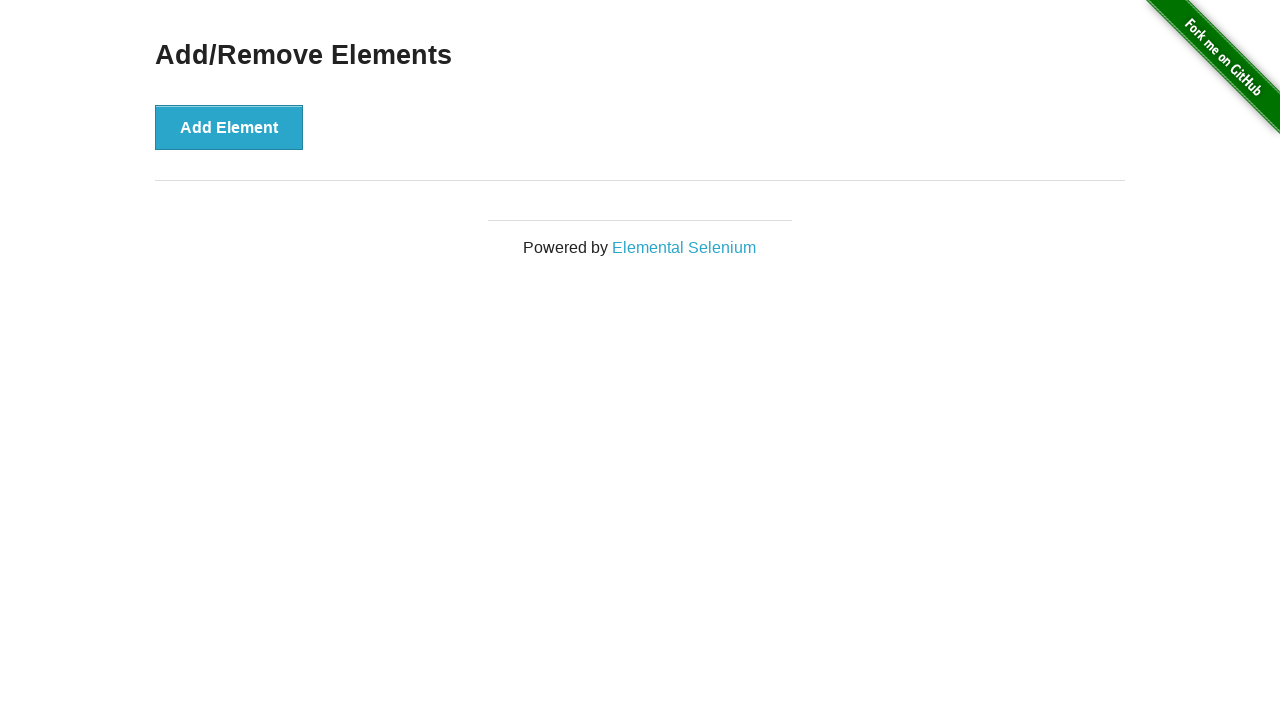

Clicked the Add Element button at (229, 127) on xpath=//*[@id="content"]/div/button
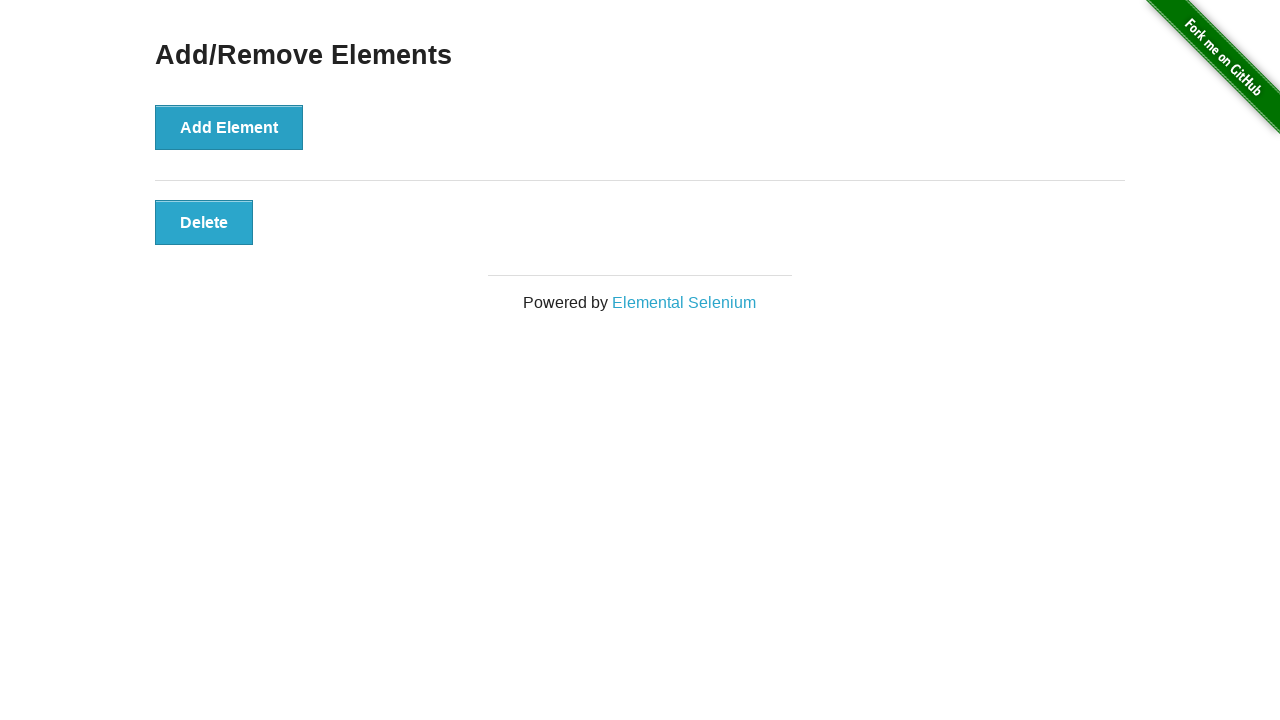

Element was successfully added to the page
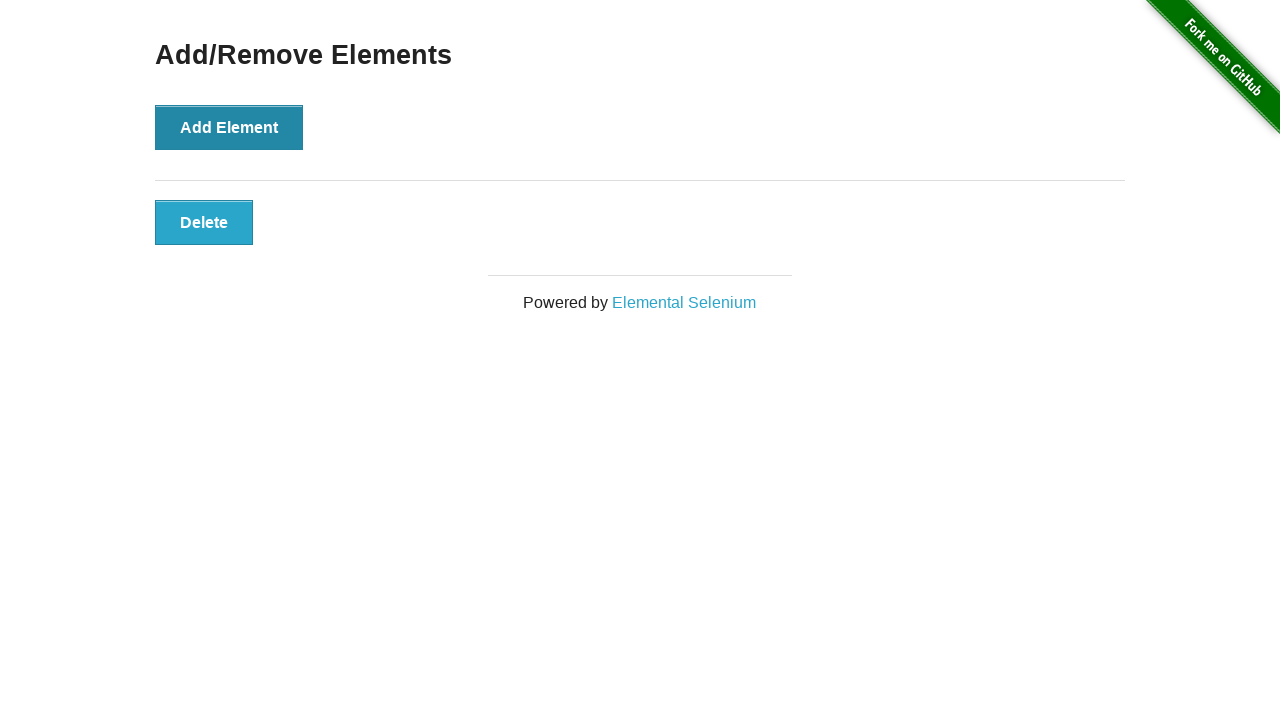

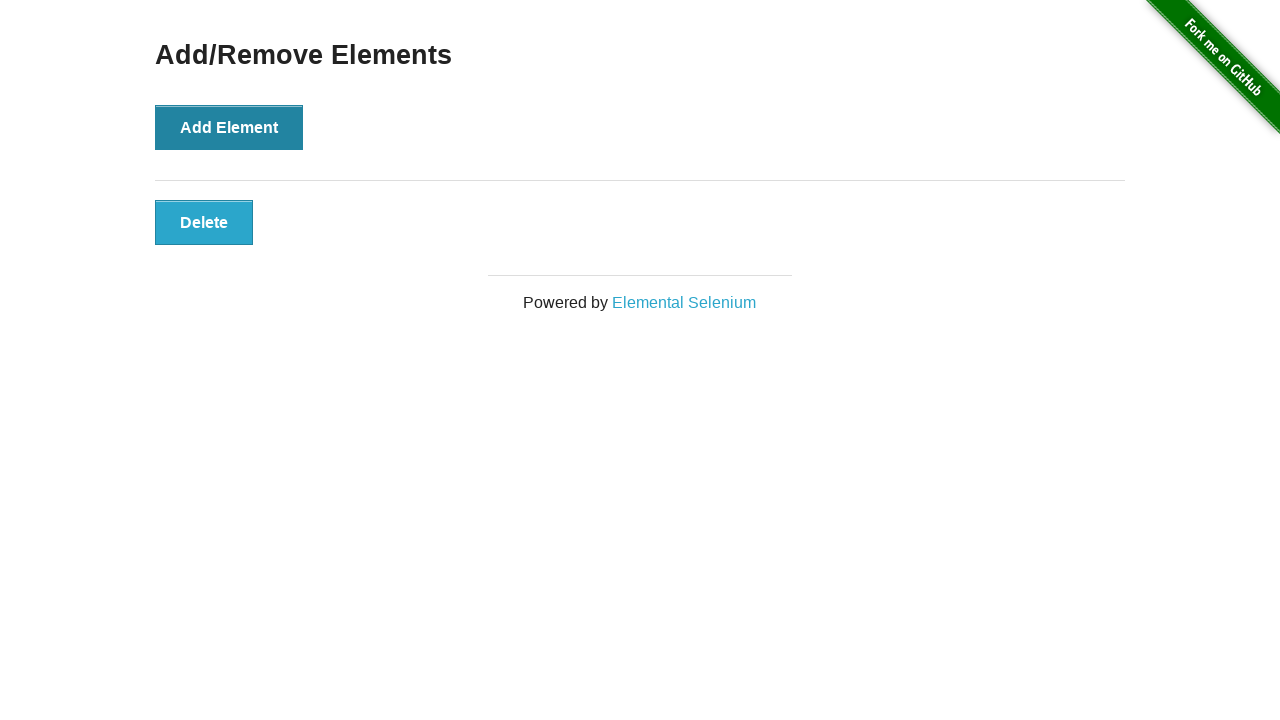